Tests registration form validation when password is less than 6 characters

Starting URL: https://alada.vn/tai-khoan/dang-ky.html

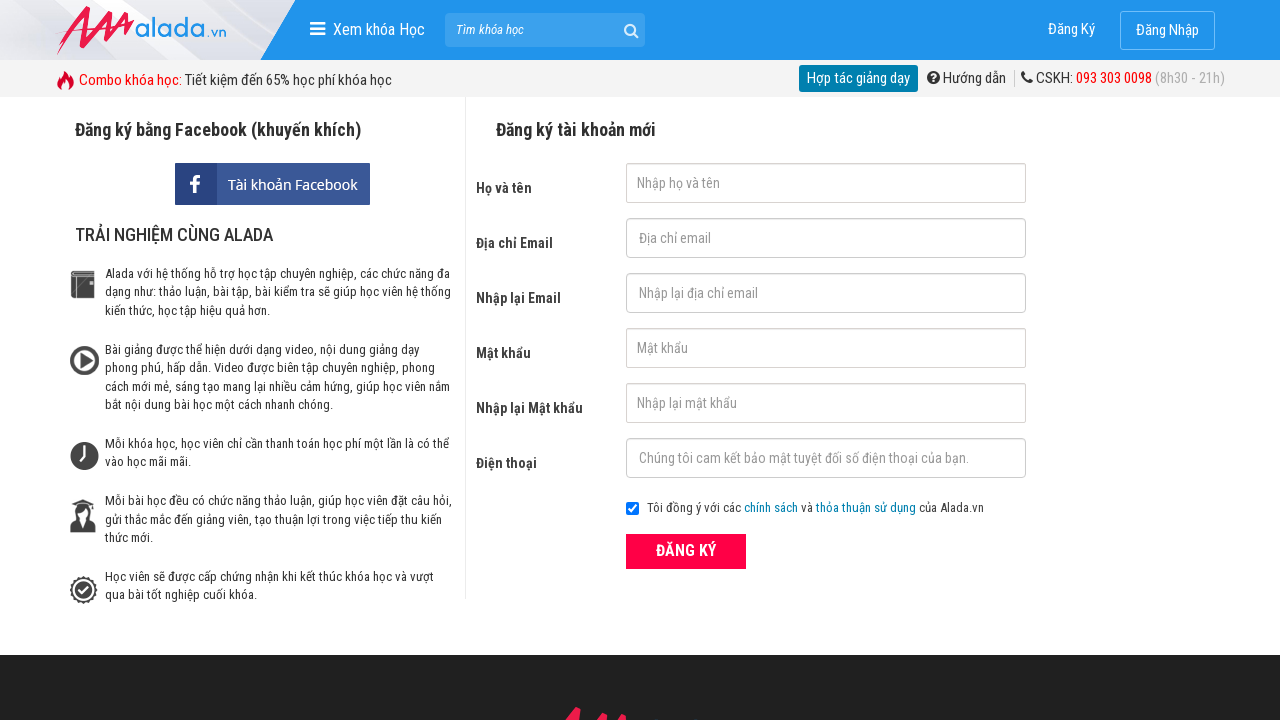

Filled first name field with 'MinhThu' on #txtFirstname
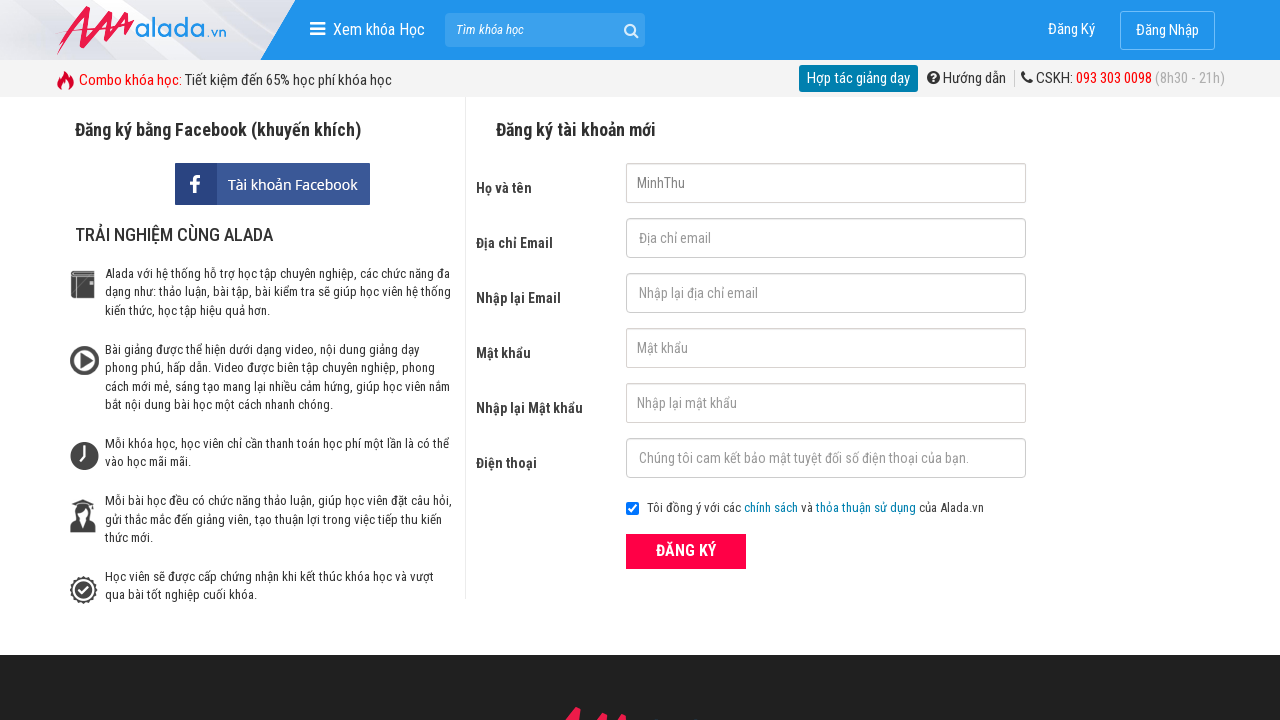

Filled email field with 'minhthu@gmail.com' on #txtEmail
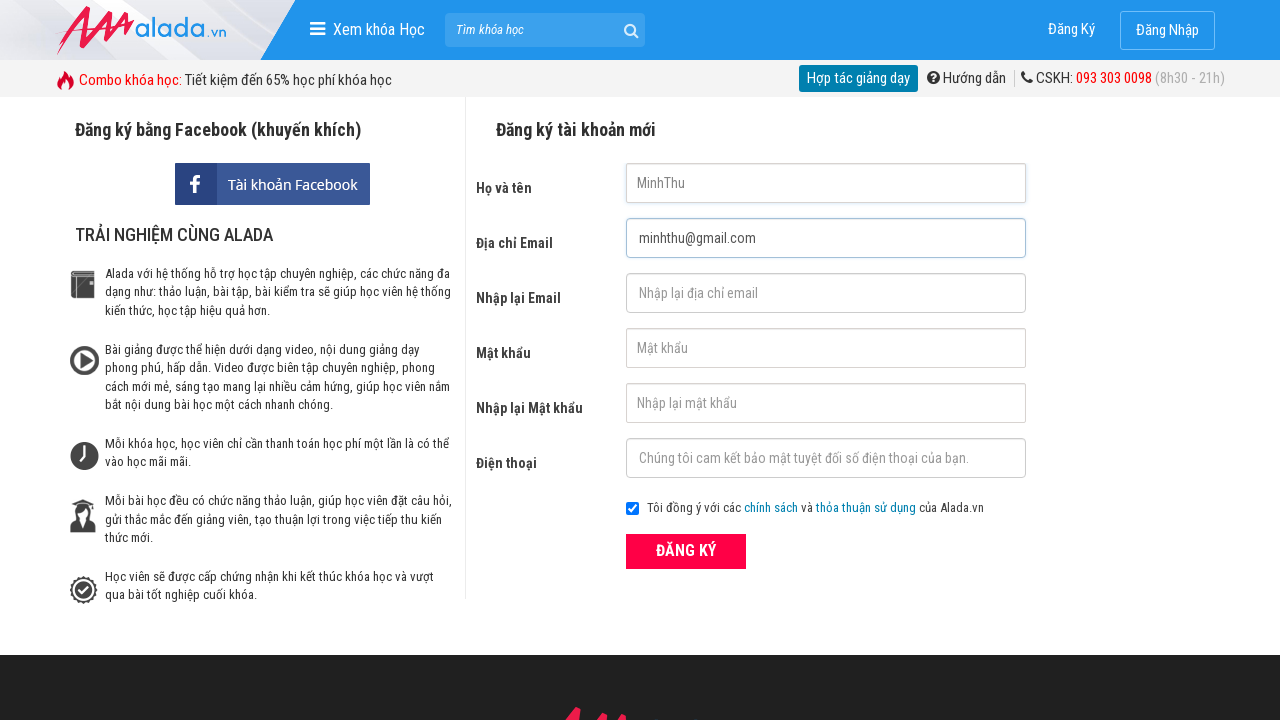

Filled confirm email field with 'minhthu@gmail.com' on #txtCEmail
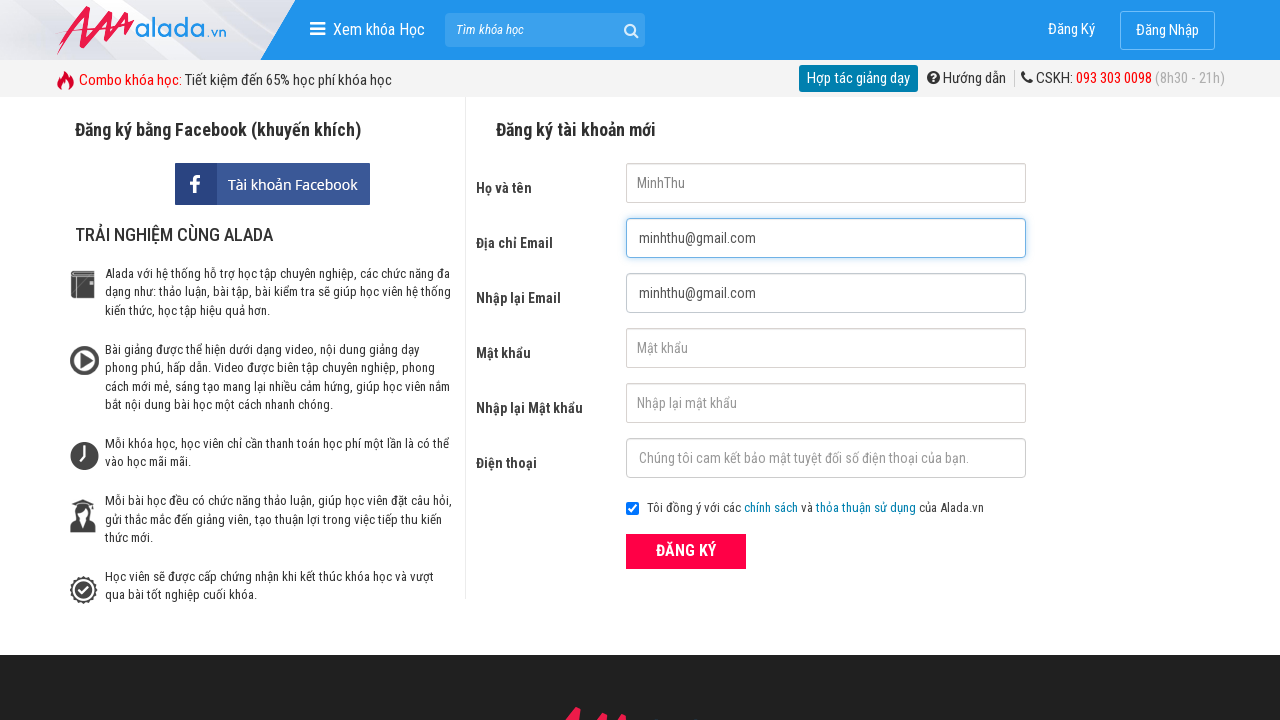

Filled password field with '12345' (less than 6 characters) on #txtPassword
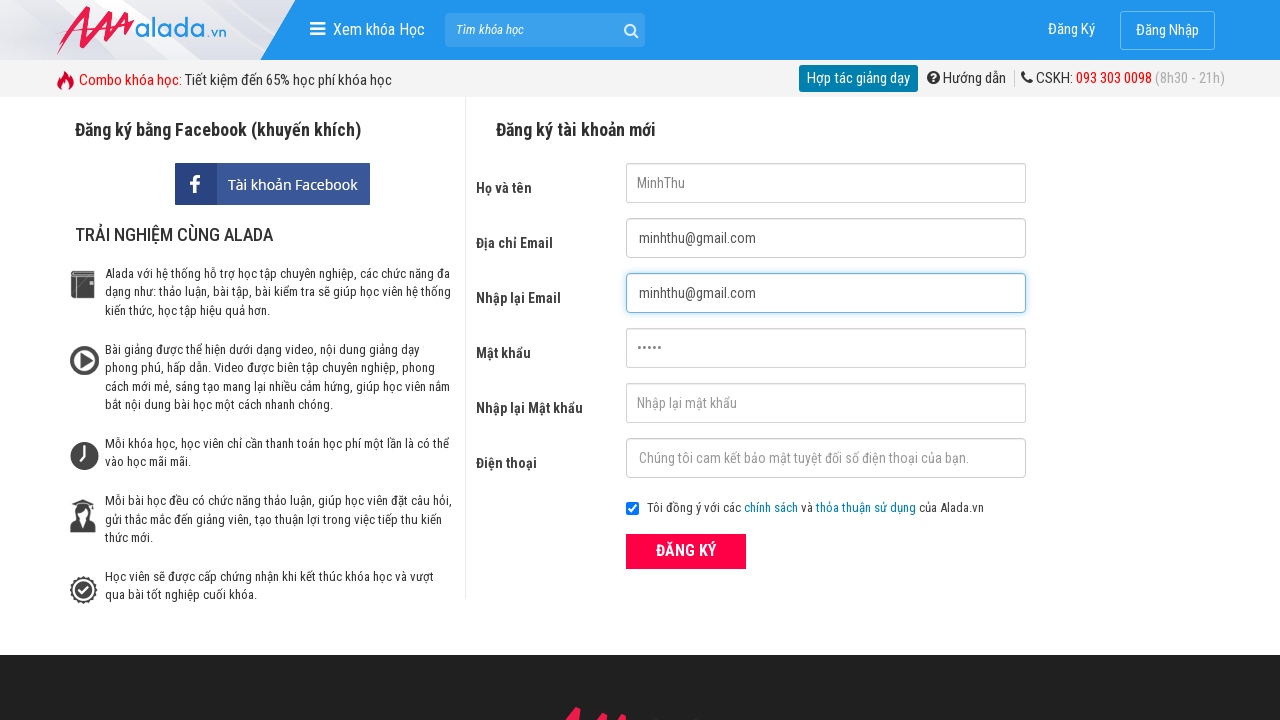

Filled confirm password field with '12345' (less than 6 characters) on #txtCPassword
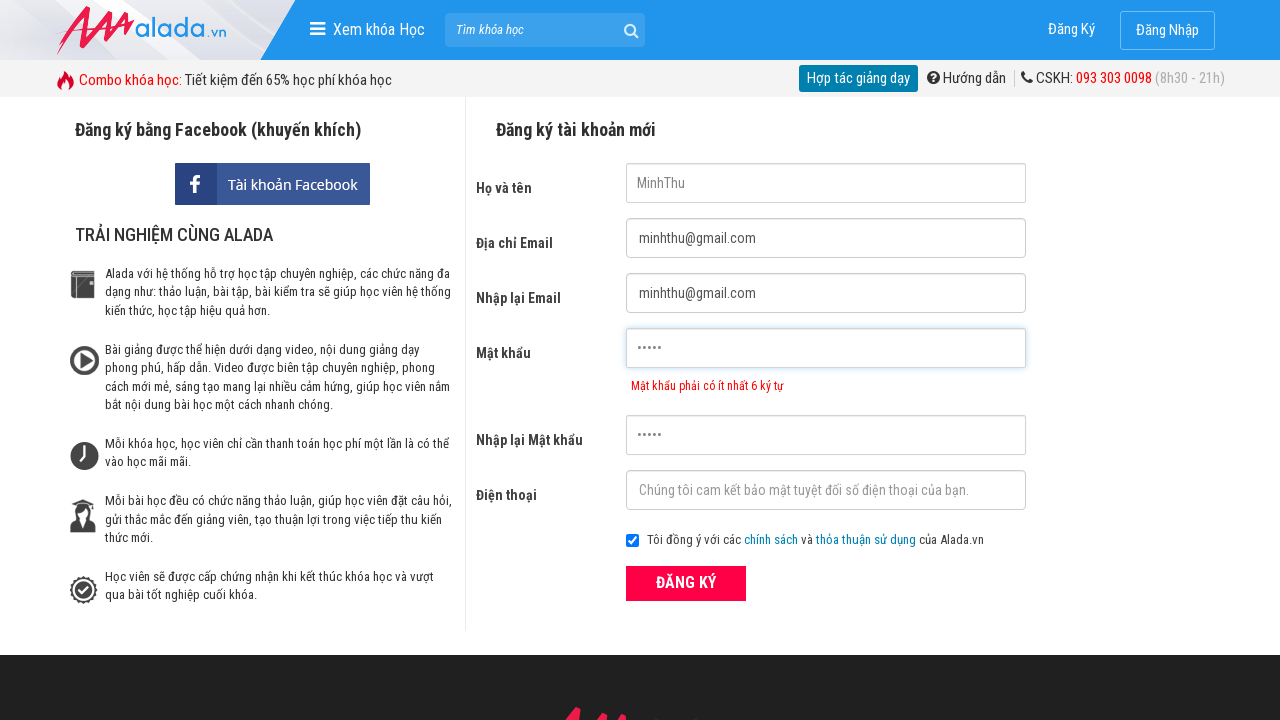

Filled phone field with '0947134080' on #txtPhone
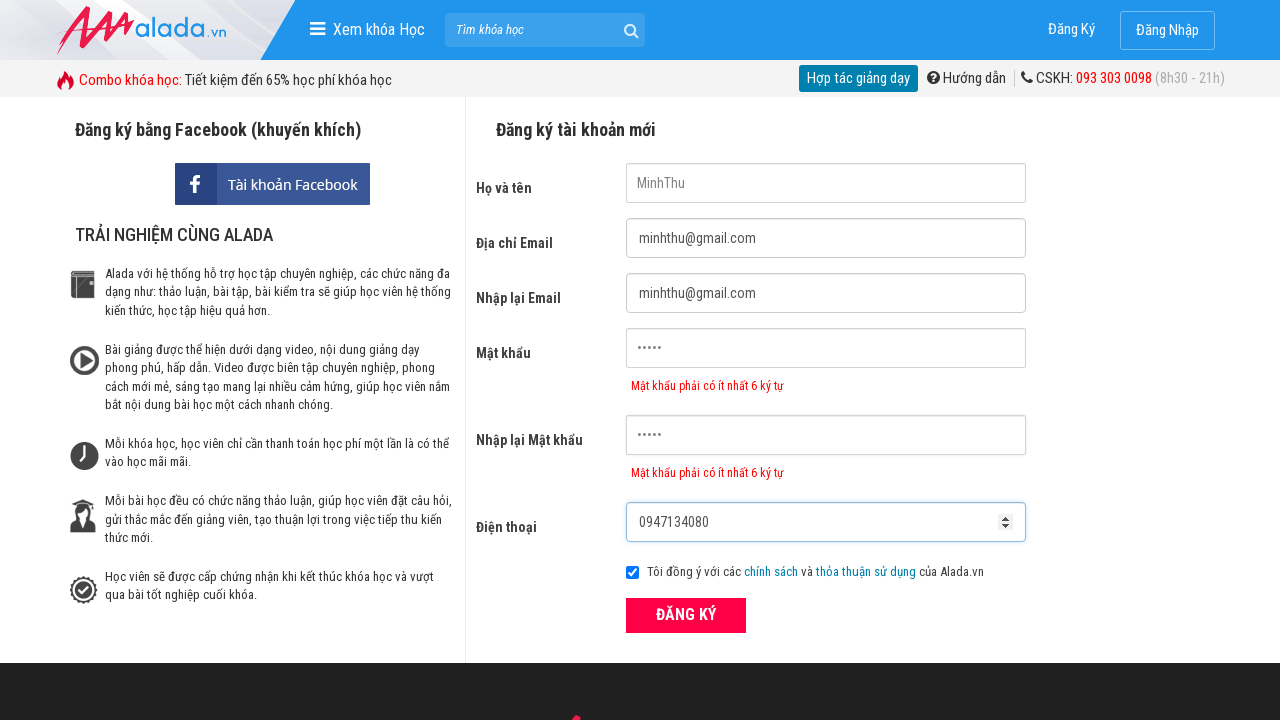

Clicked ĐĂNG KÝ (Register) button at (686, 615) on xpath=//form[@id='frmLogin']//button[text()='ĐĂNG KÝ']
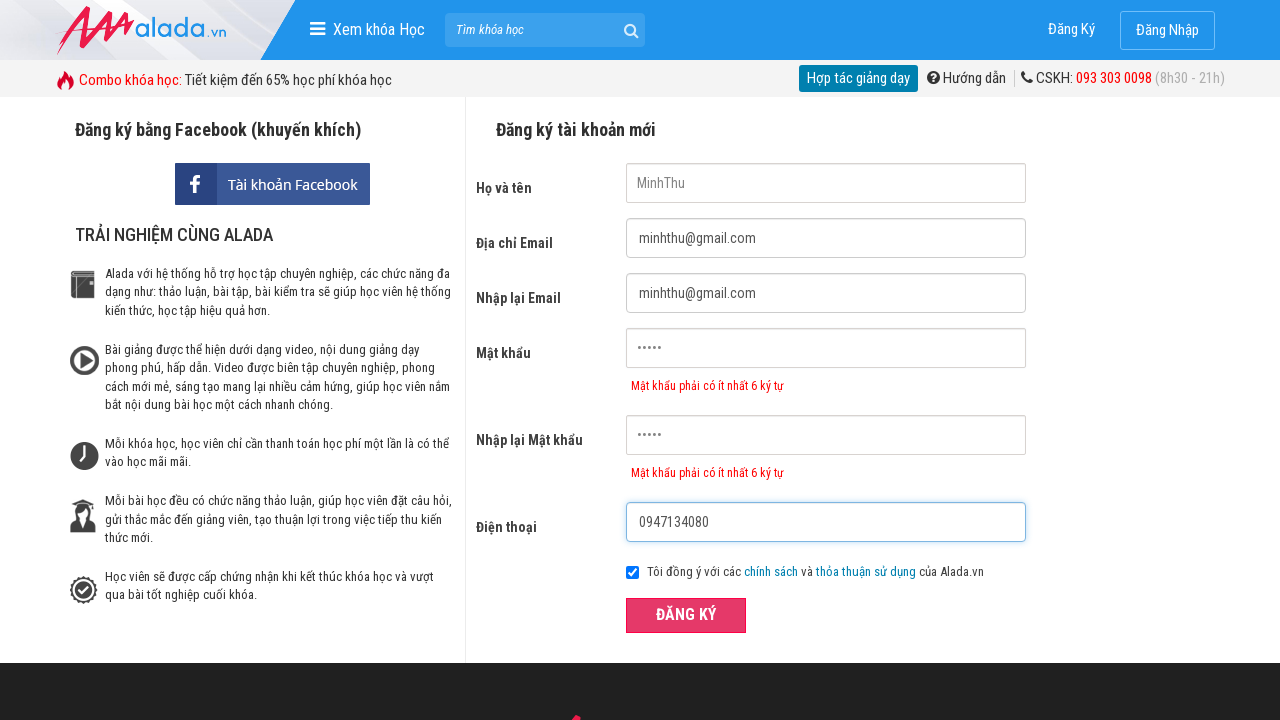

Password error message appeared on screen
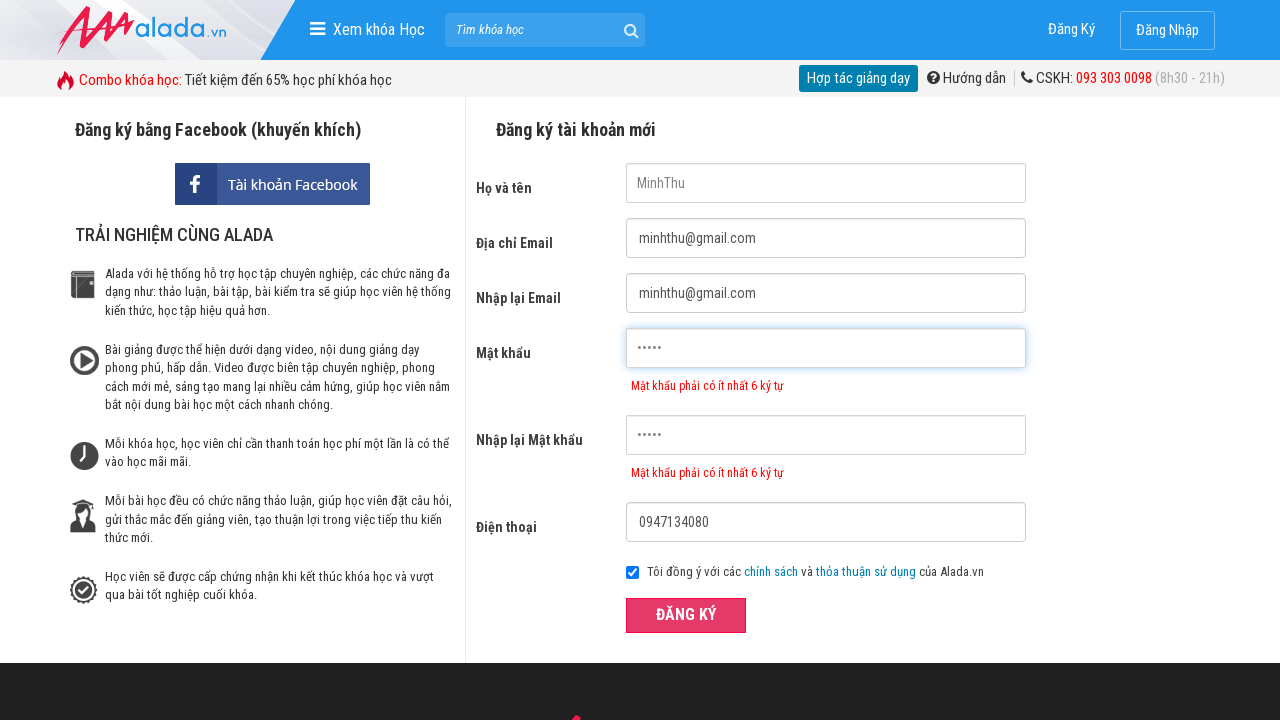

Confirm password error message appeared on screen
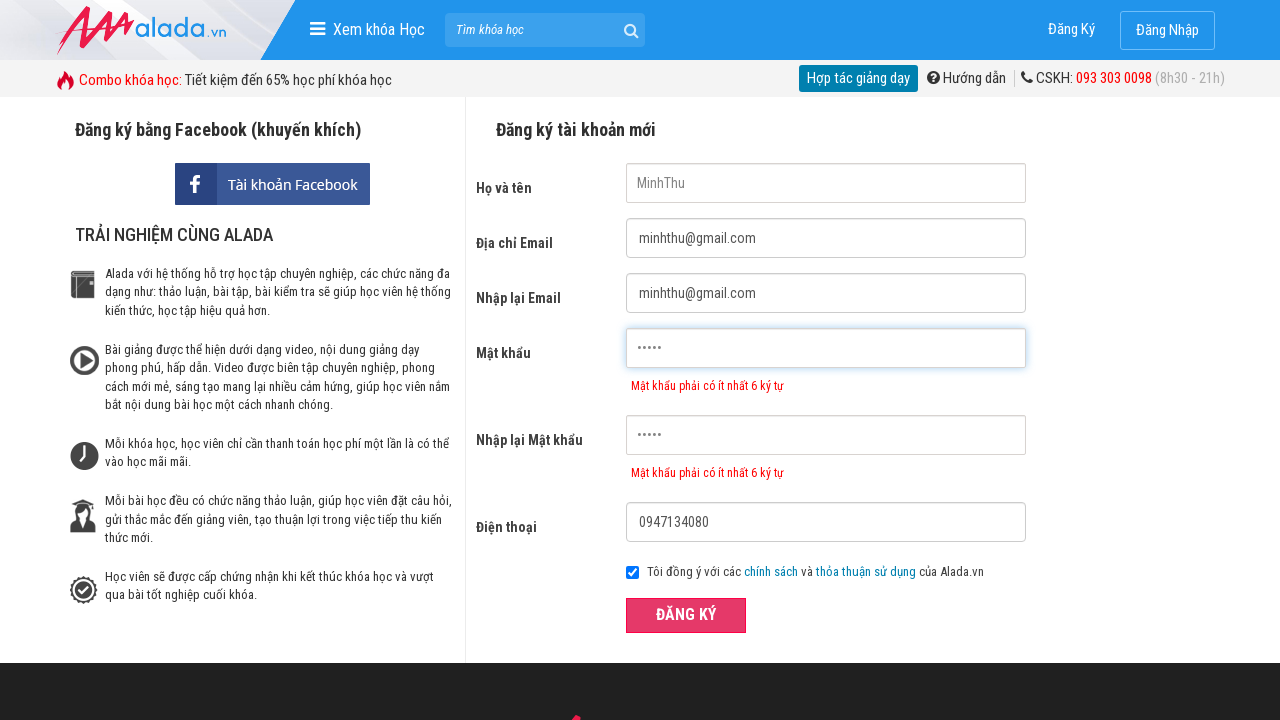

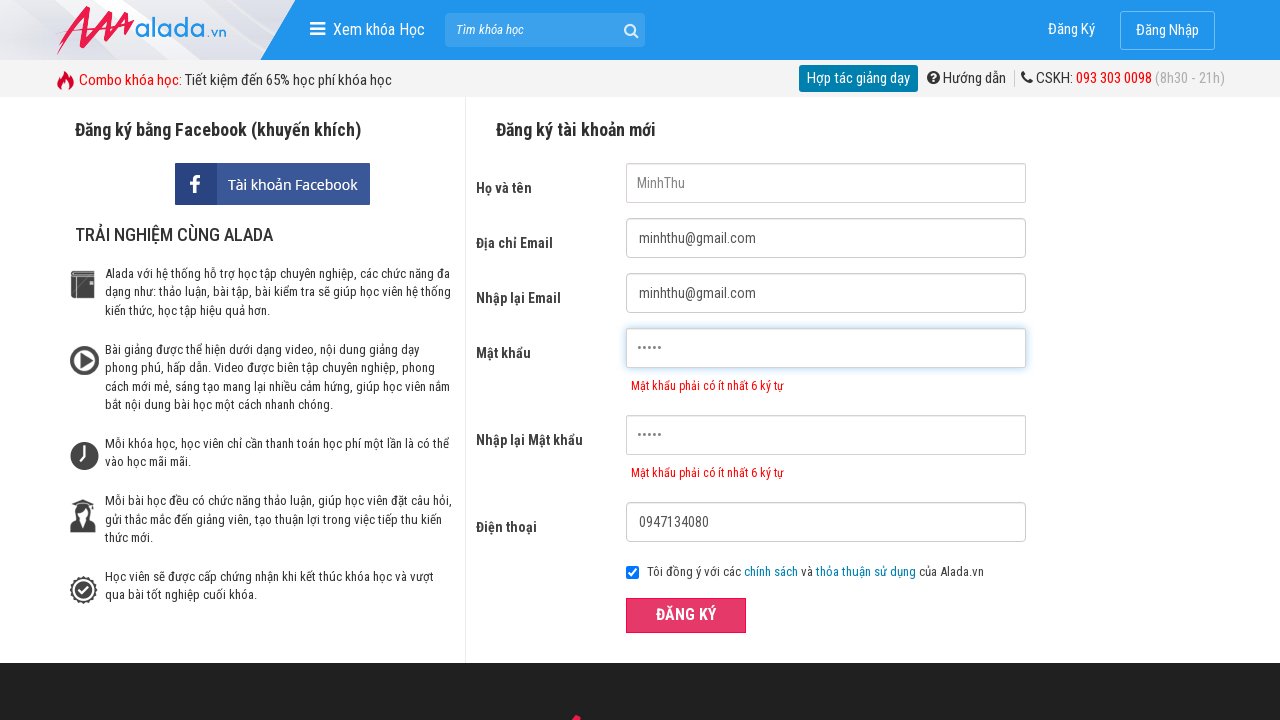